Tests toggling checkboxes by clicking them to change their selected state

Starting URL: https://the-internet.herokuapp.com/checkboxes

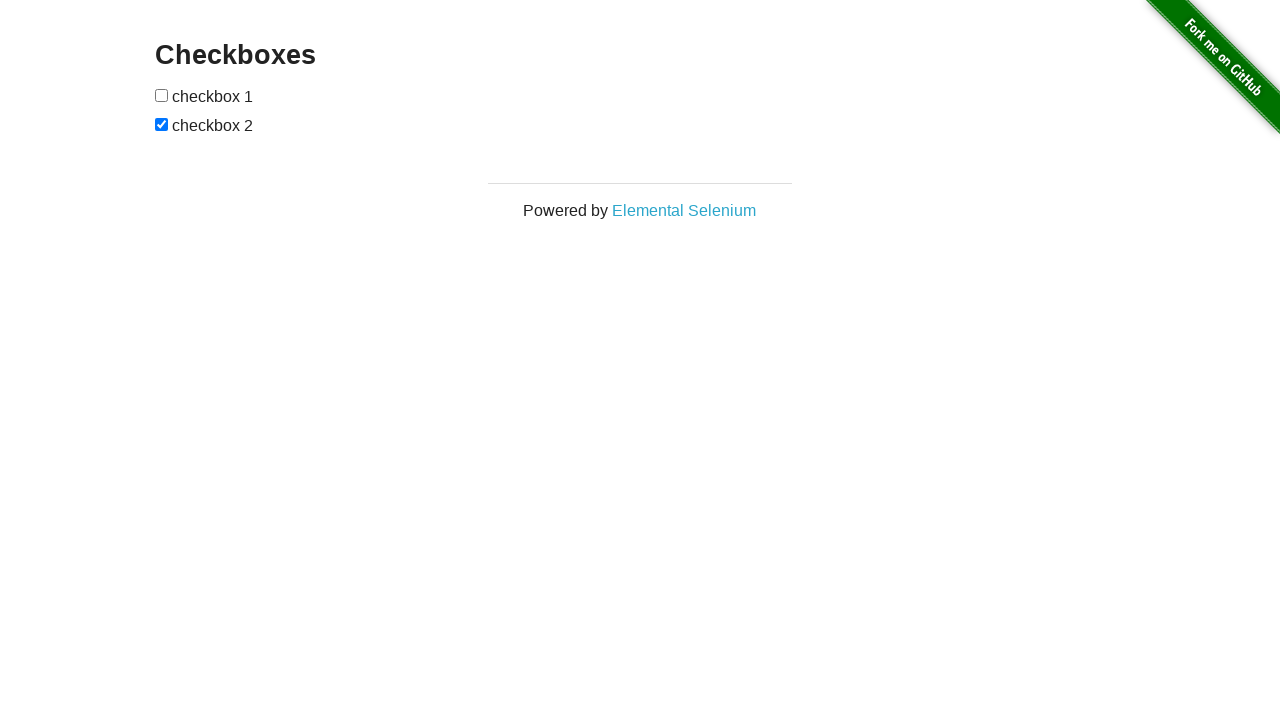

Clicked the first checkbox to toggle its state at (162, 95) on input[type='checkbox'] >> nth=0
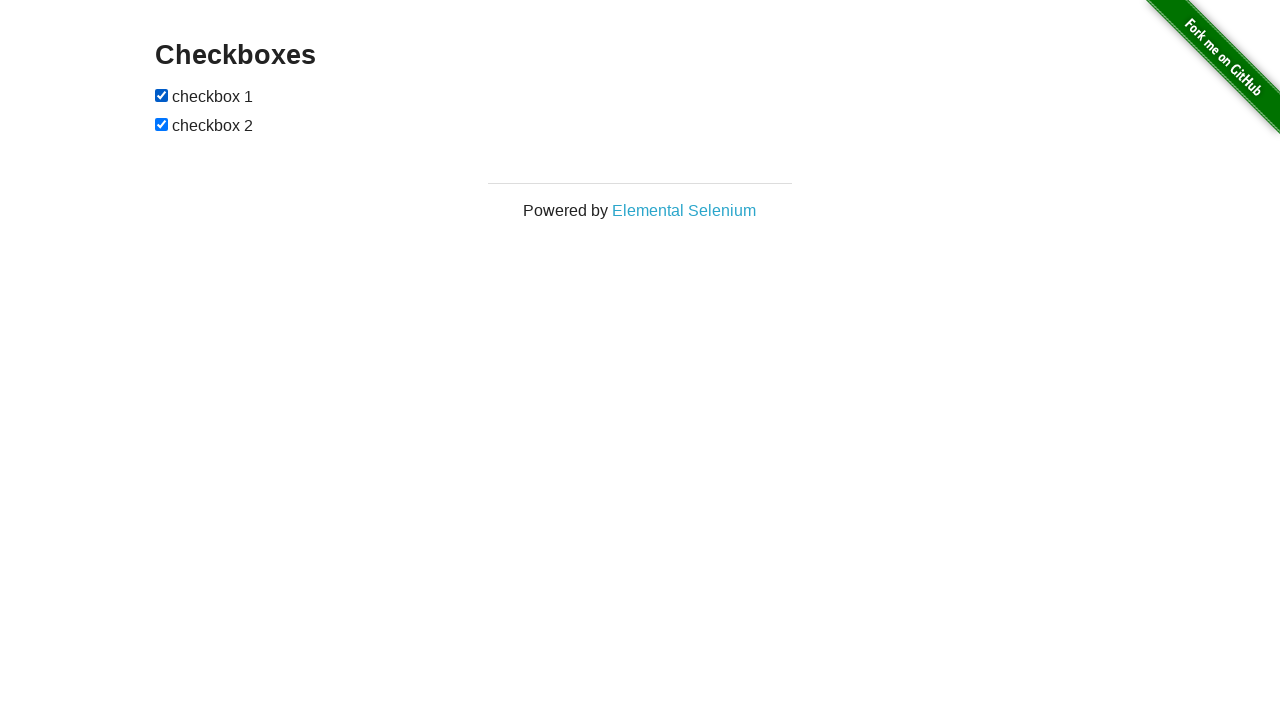

Clicked the second checkbox to toggle its state at (162, 124) on input[type='checkbox'] >> nth=1
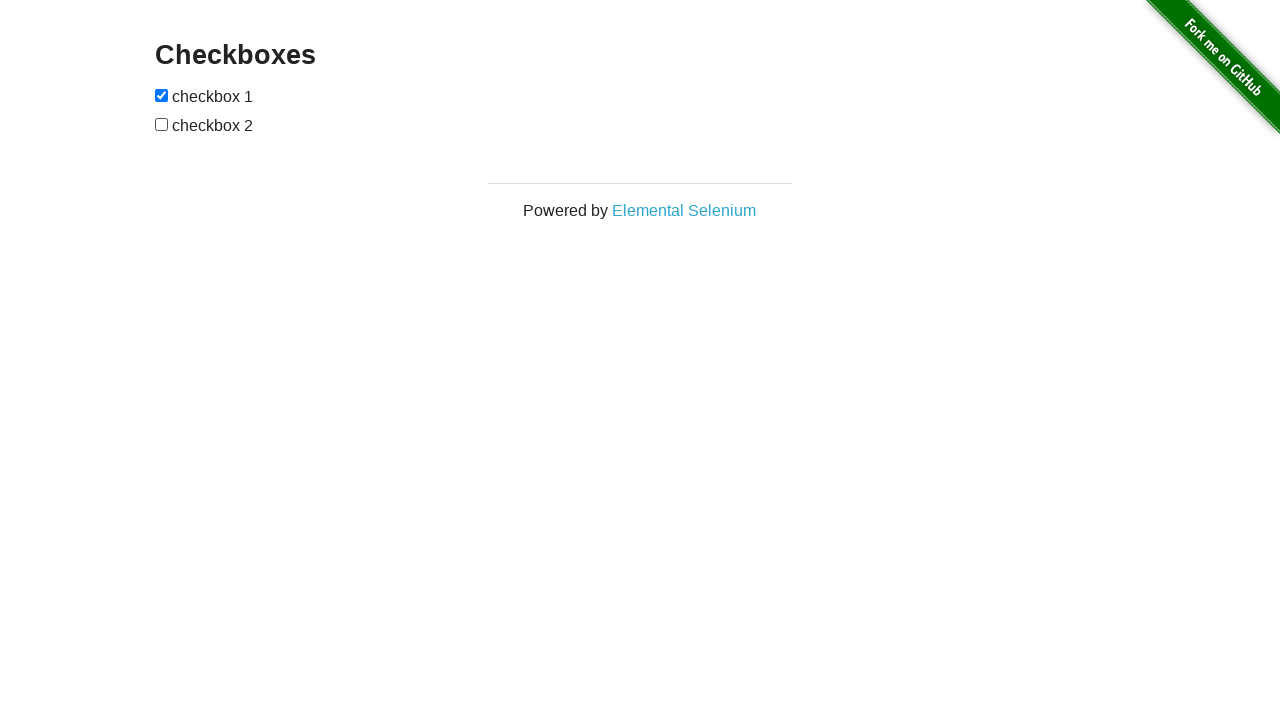

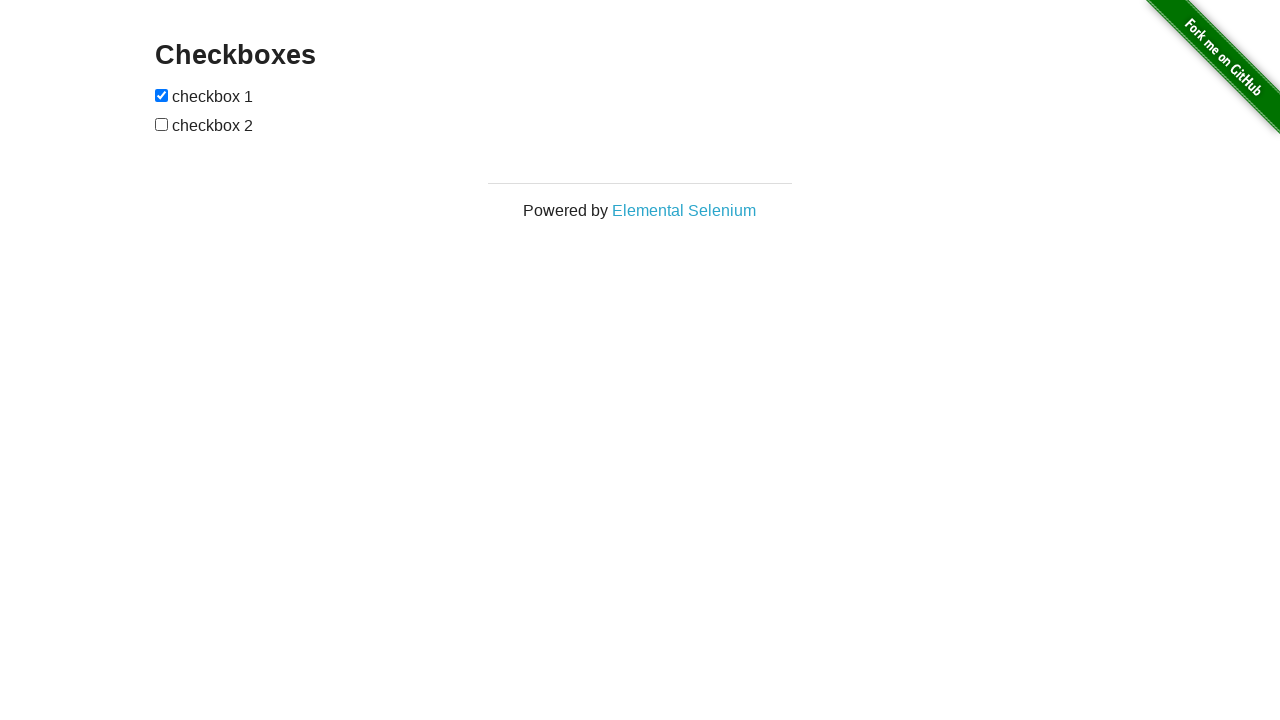